Tests dynamic content loading by clicking a Start button and waiting for the "Hello World!" text to become visible on the page.

Starting URL: https://the-internet.herokuapp.com/dynamic_loading/1

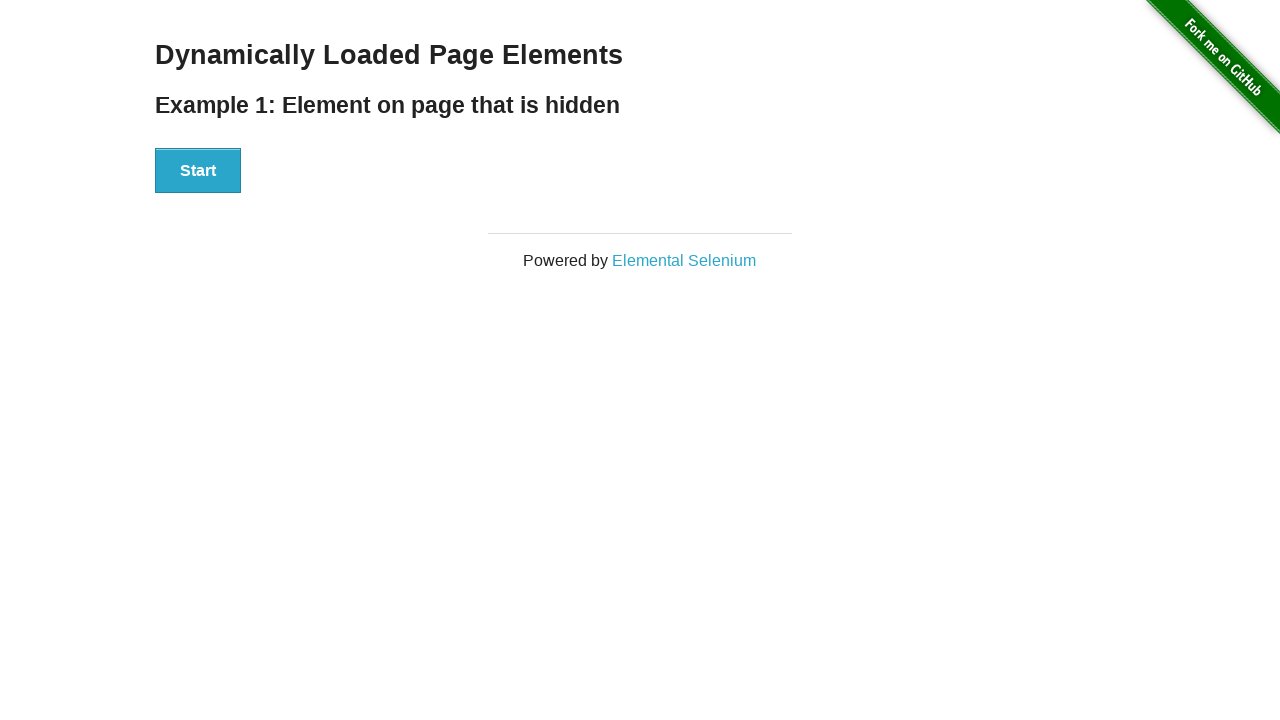

Clicked the Start button to trigger dynamic loading at (198, 171) on xpath=//*[@id='start']/button
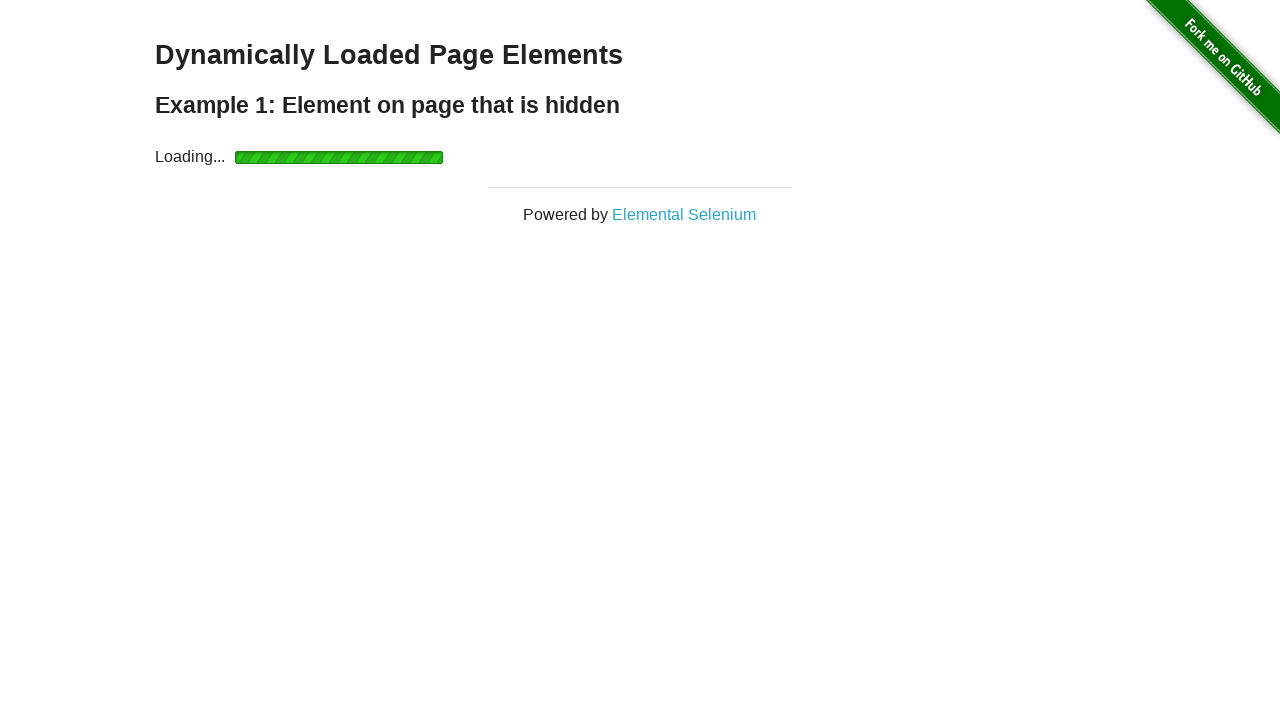

Waited for 'Hello World!' text to become visible
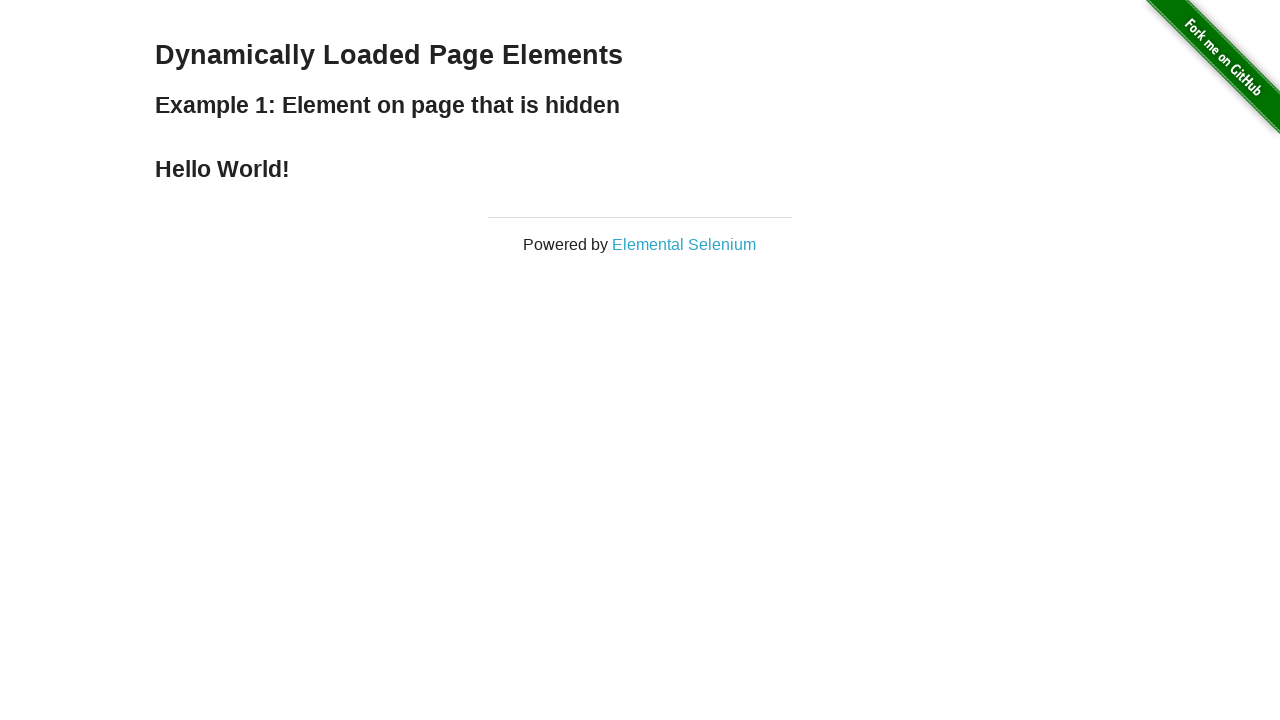

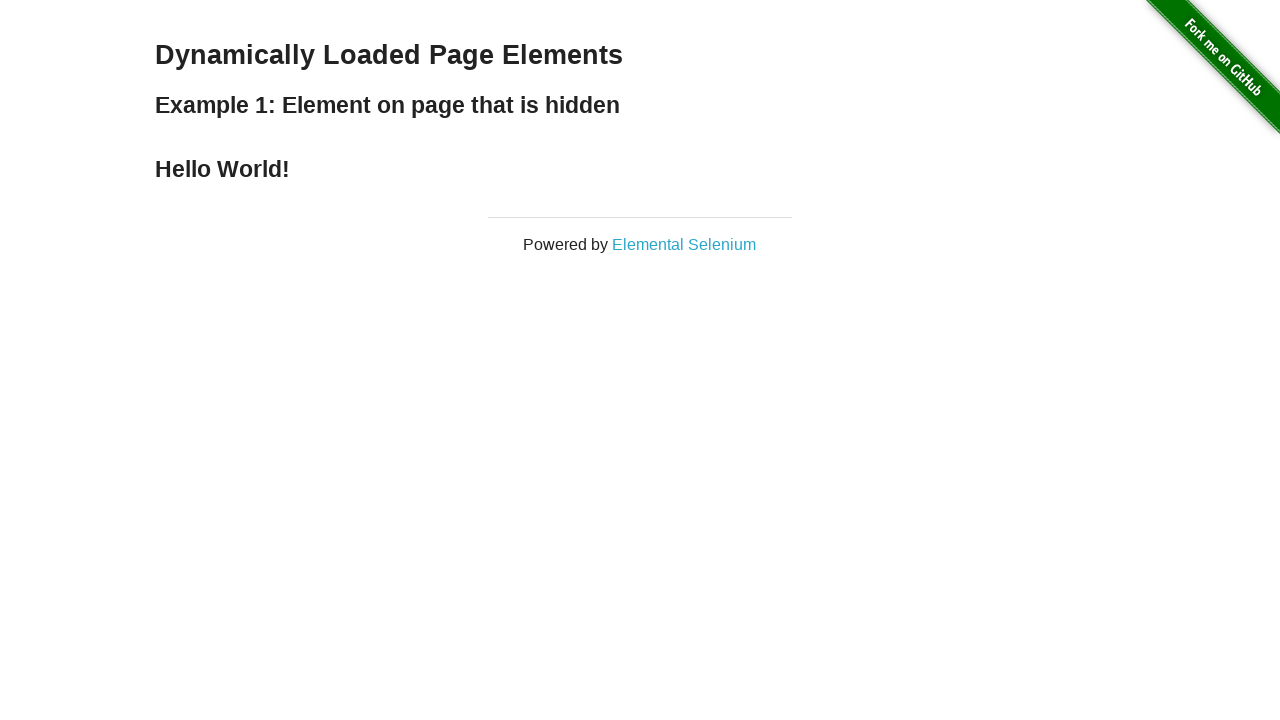